Tests sorting the Due column in ascending order using semantic class selectors on the second table with helpful locator attributes.

Starting URL: http://the-internet.herokuapp.com/tables

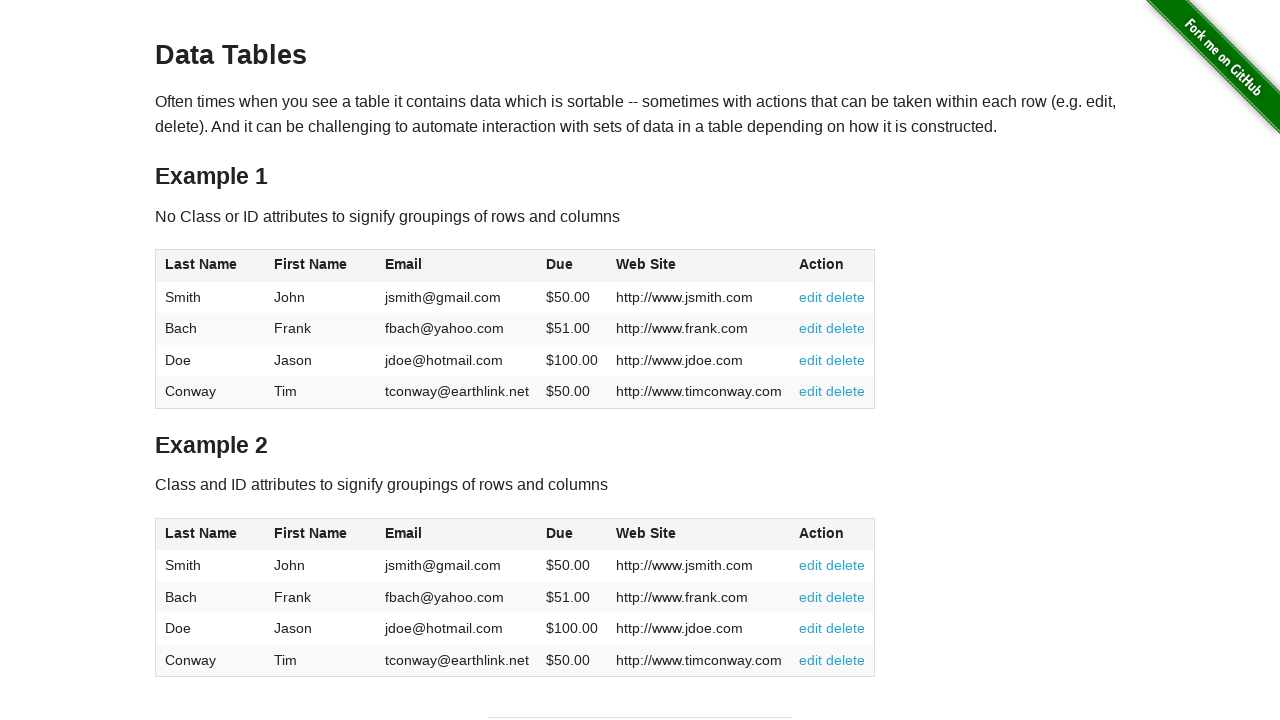

Clicked Due column header in table 2 to sort at (560, 533) on #table2 thead .dues
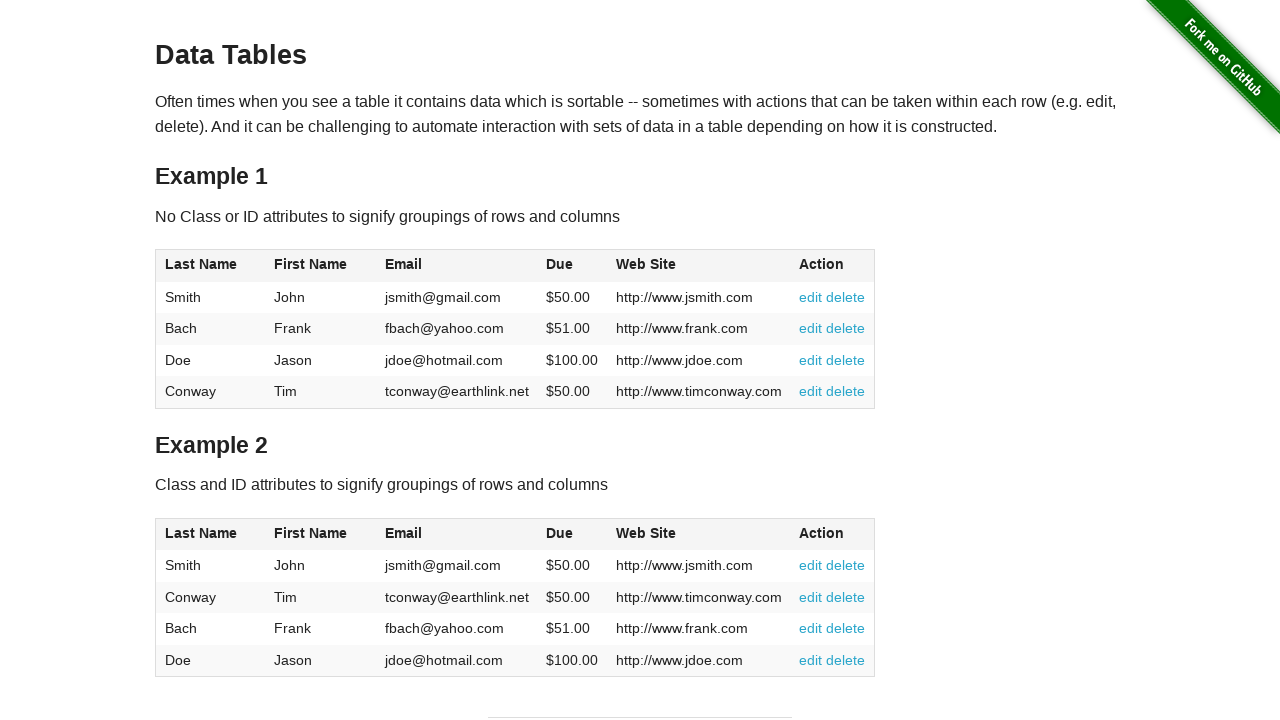

Due column values loaded in table 2
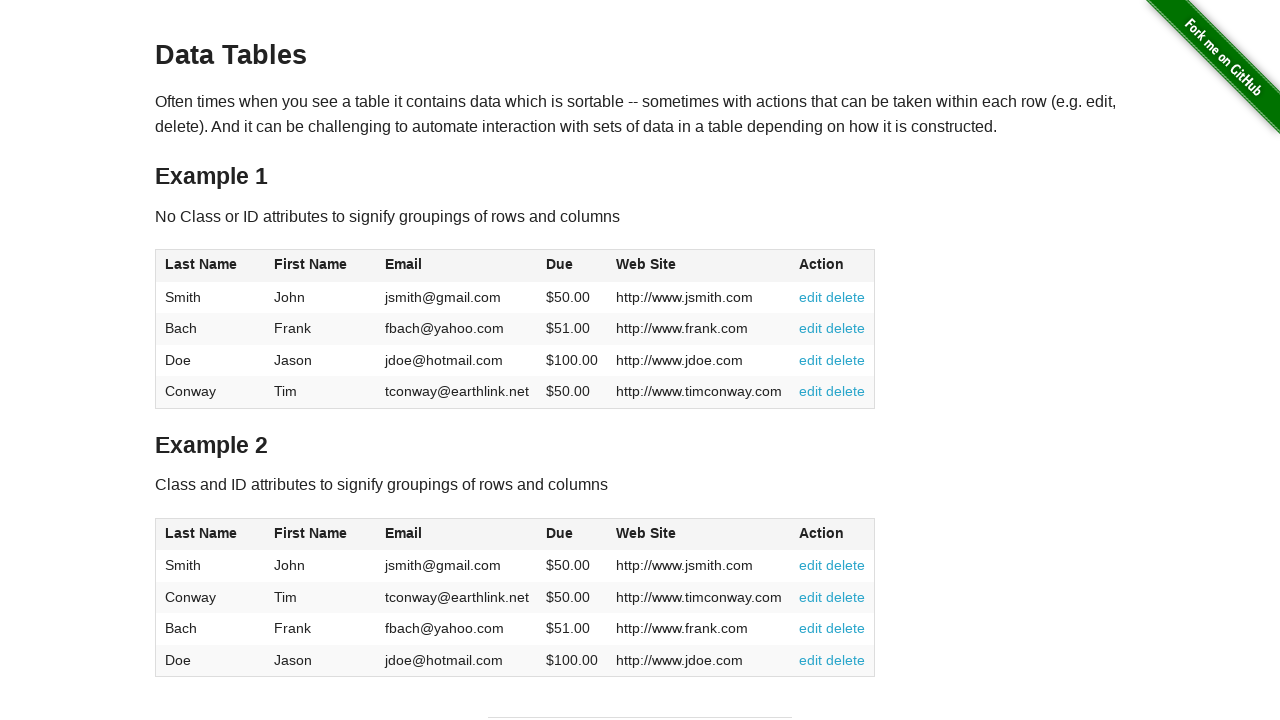

Retrieved all Due column elements from table 2
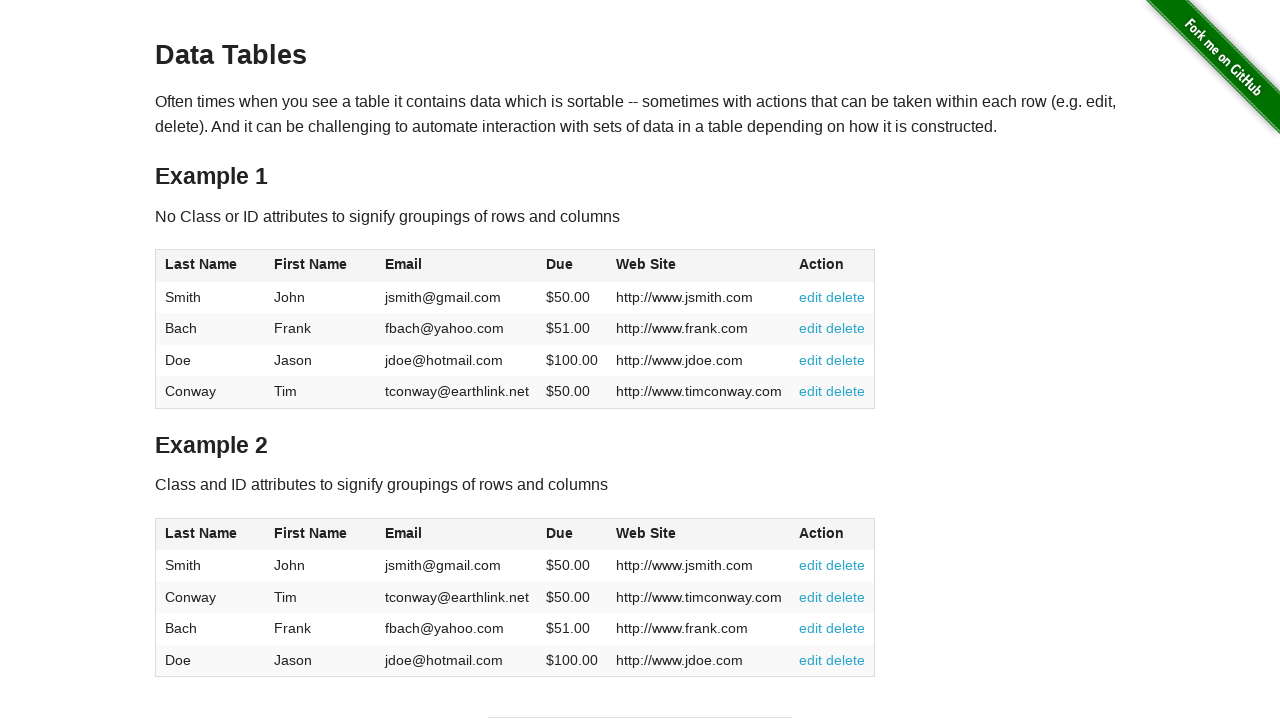

Extracted and converted Due values to floats: [50.0, 50.0, 51.0, 100.0]
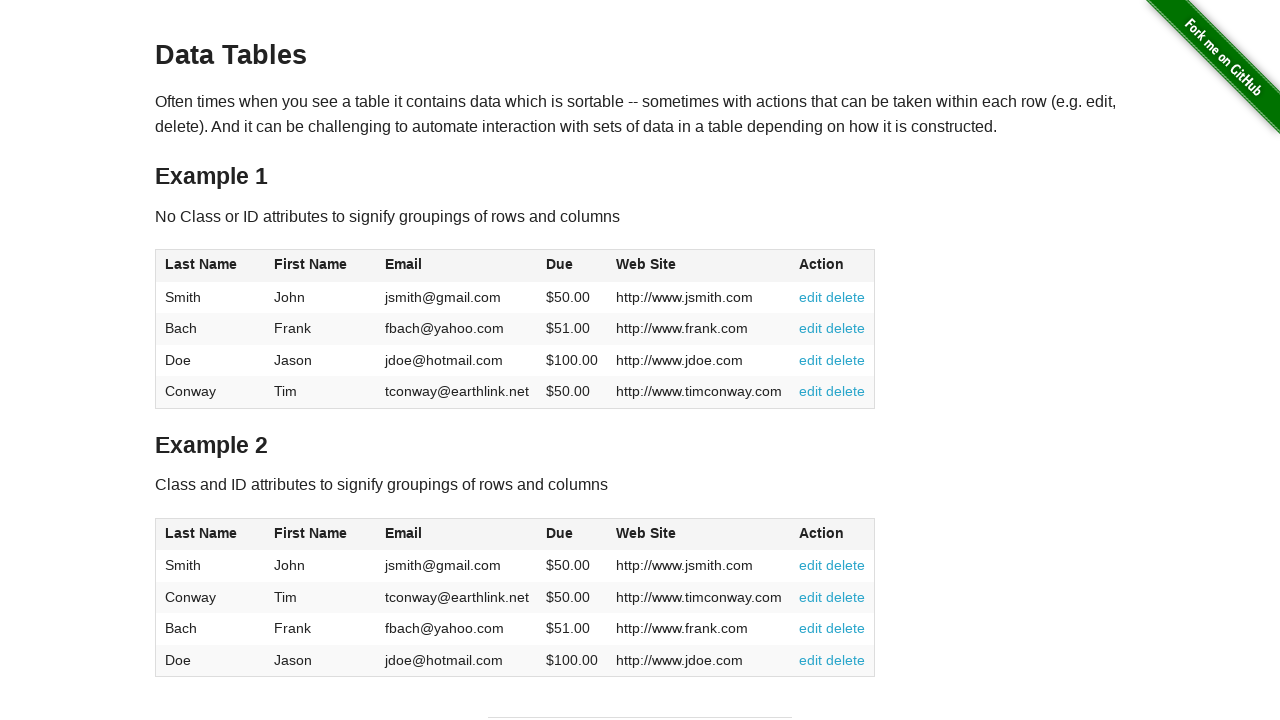

Verified Due column is sorted in ascending order
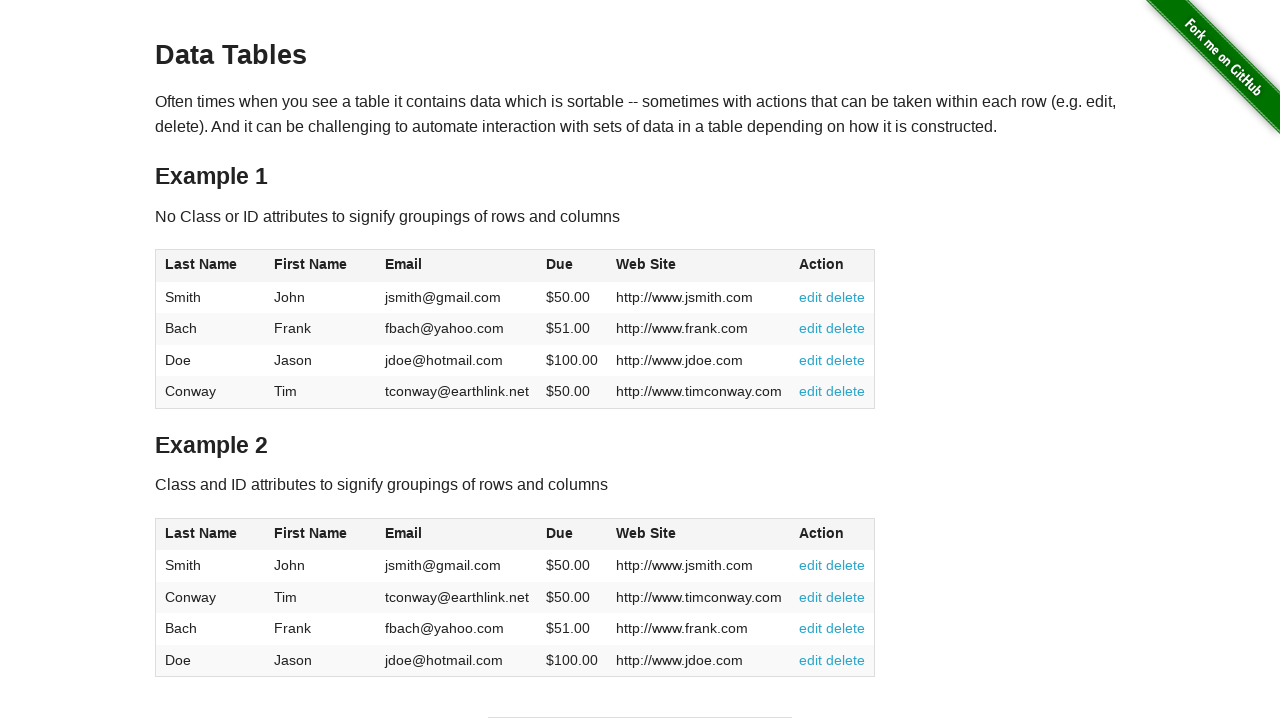

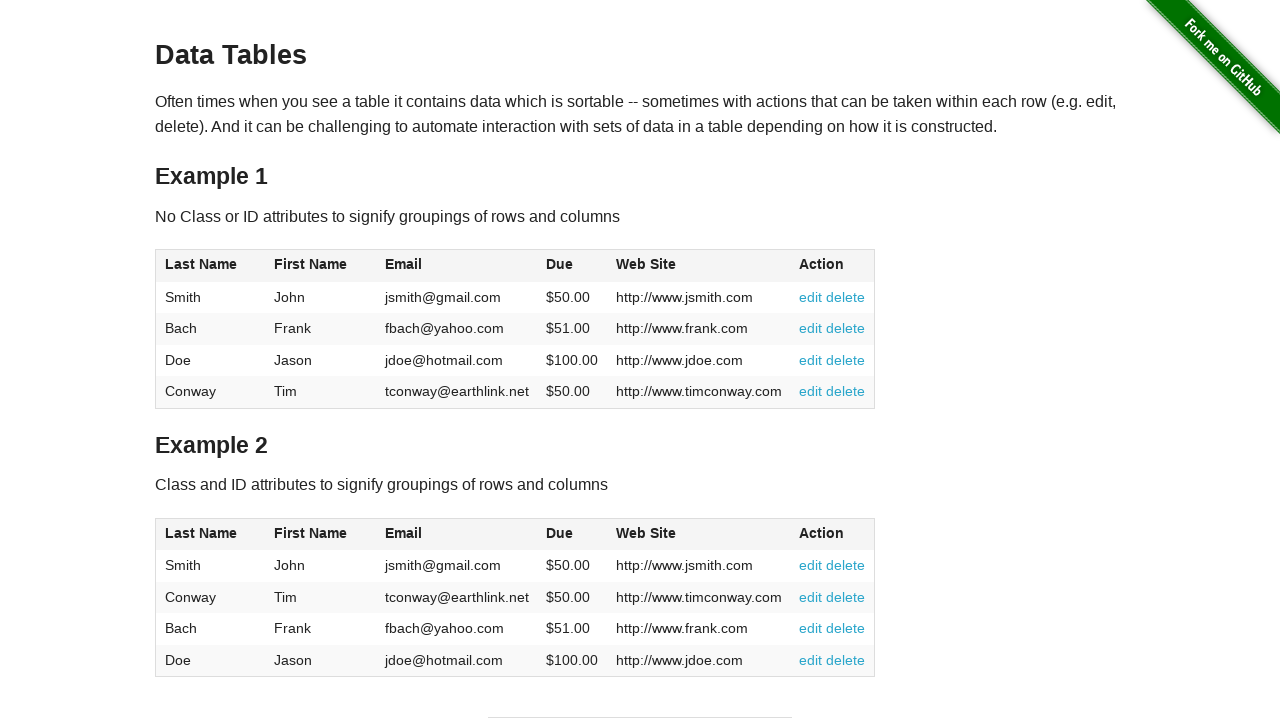